Tests the shopping cart functionality by navigating to the shop, adding an item to the basket, and verifying the cart shows correct item count and price.

Starting URL: https://practice.automationtesting.in/

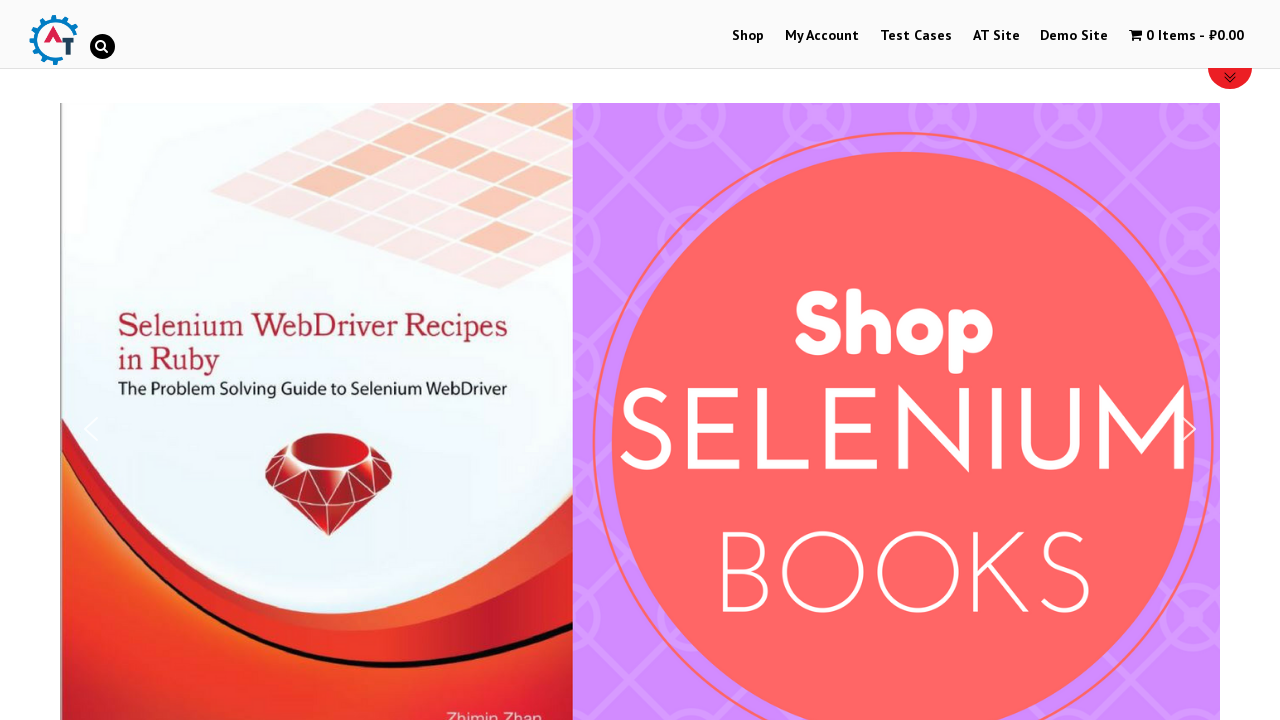

Clicked on Shop menu link at (748, 36) on xpath=/html/body/div[1]/div[1]/header/div[2]/nav/ul/li[1]/a
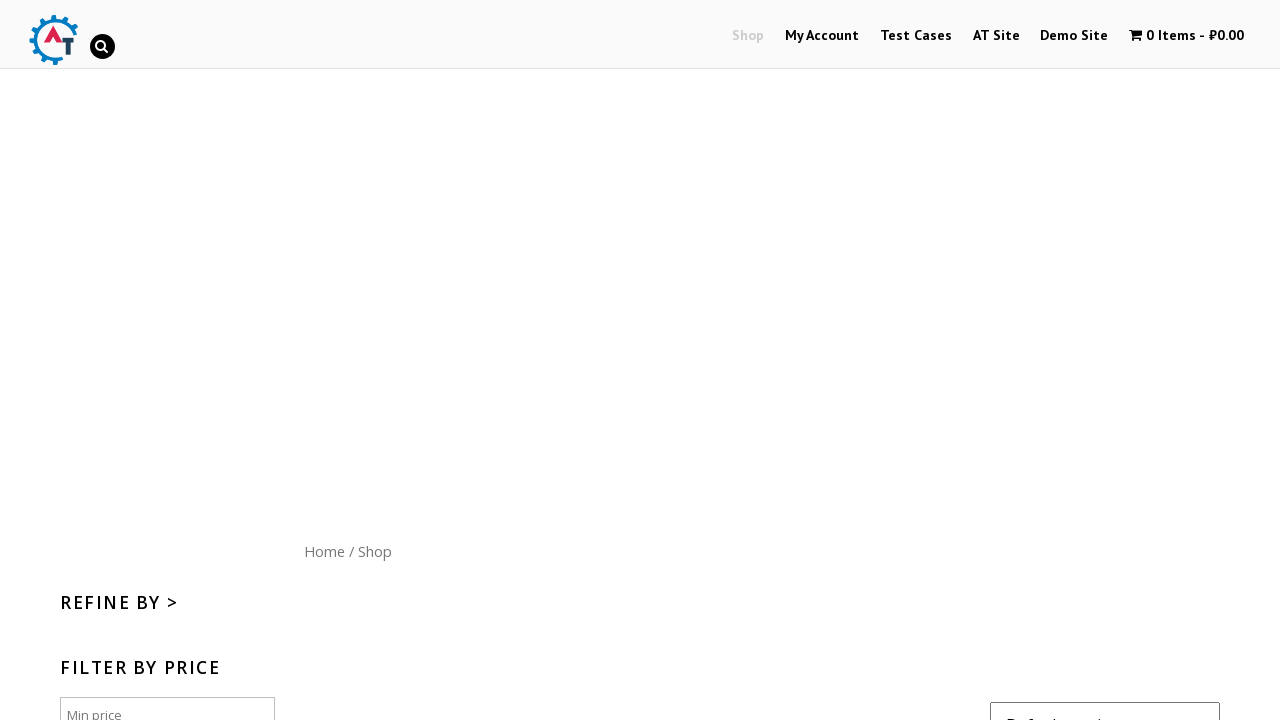

Shop page loaded (networkidle)
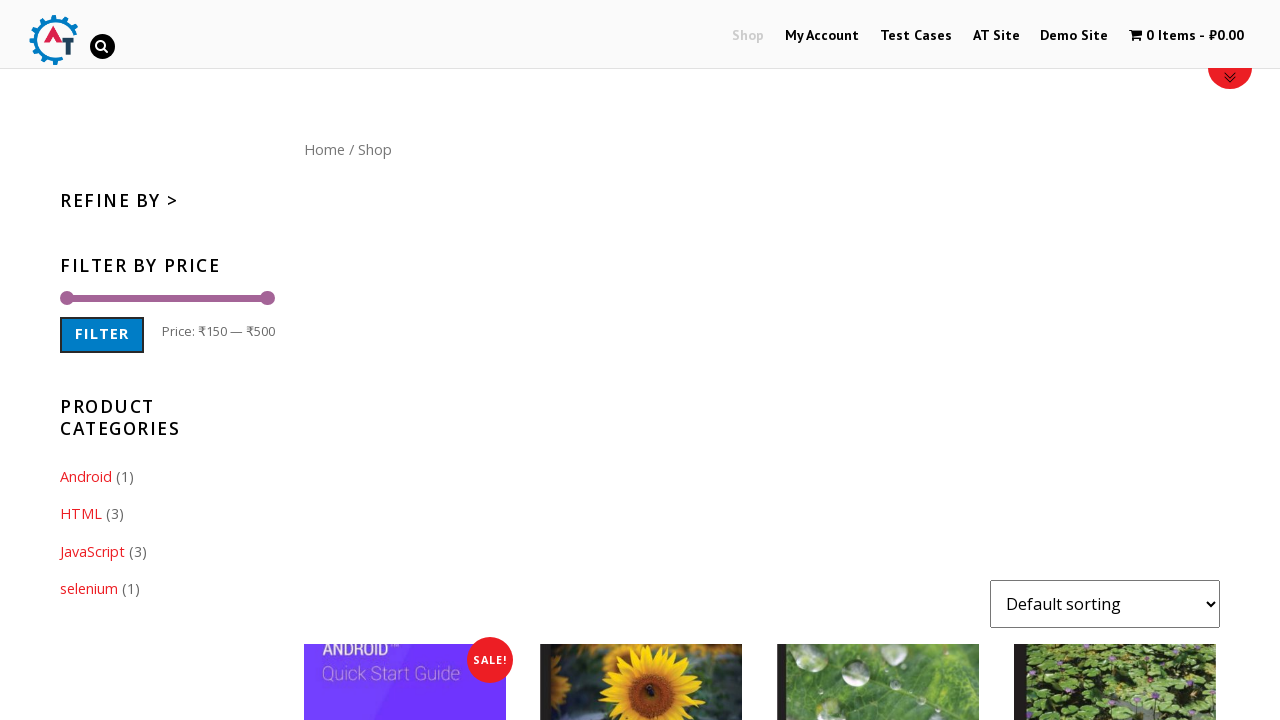

Clicked Add to Basket button for HTML product at (1115, 361) on #content > ul > li.post-182.product.type-product.status-publish.product_cat-html
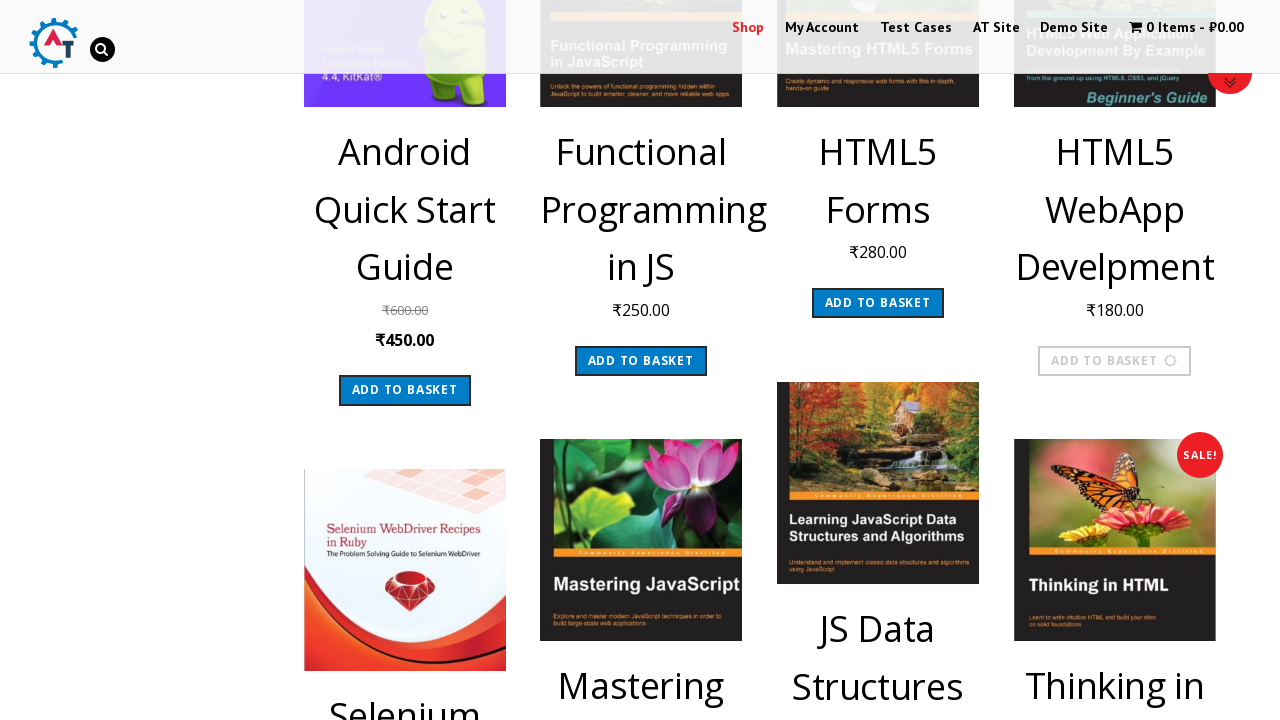

Cart menu item appeared after adding product
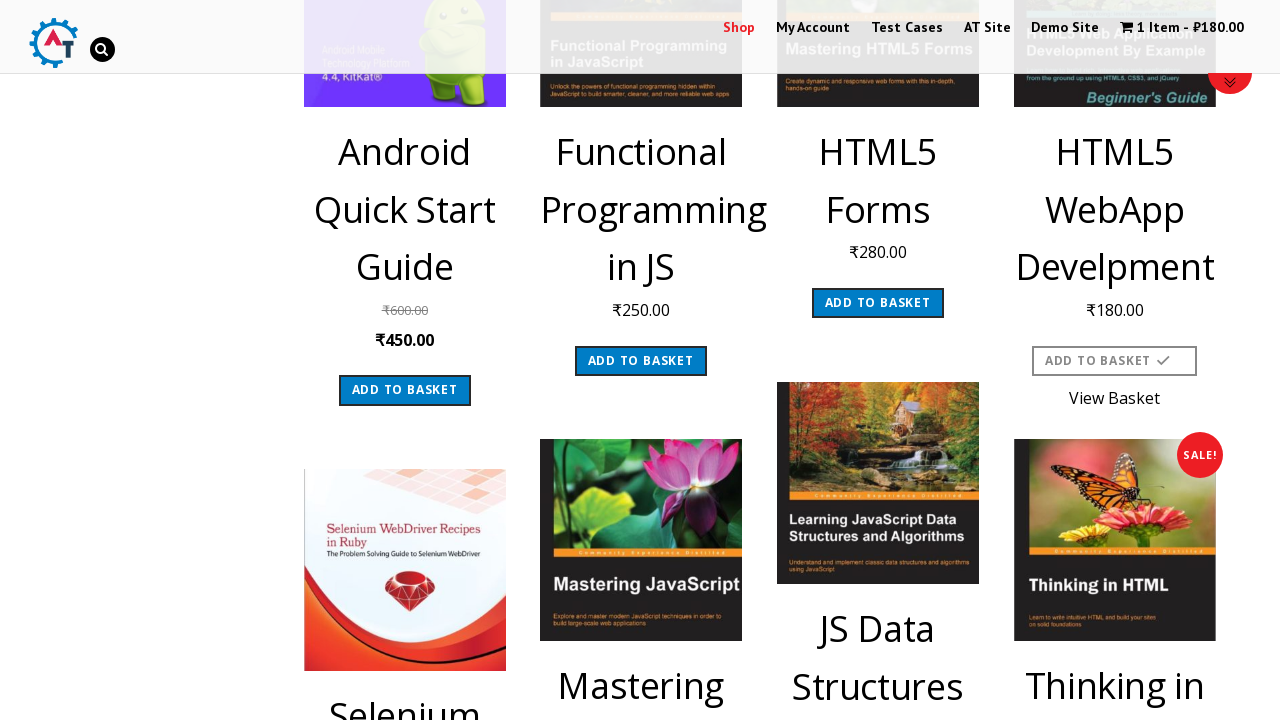

Retrieved cart menu text: 1 item₹180.00
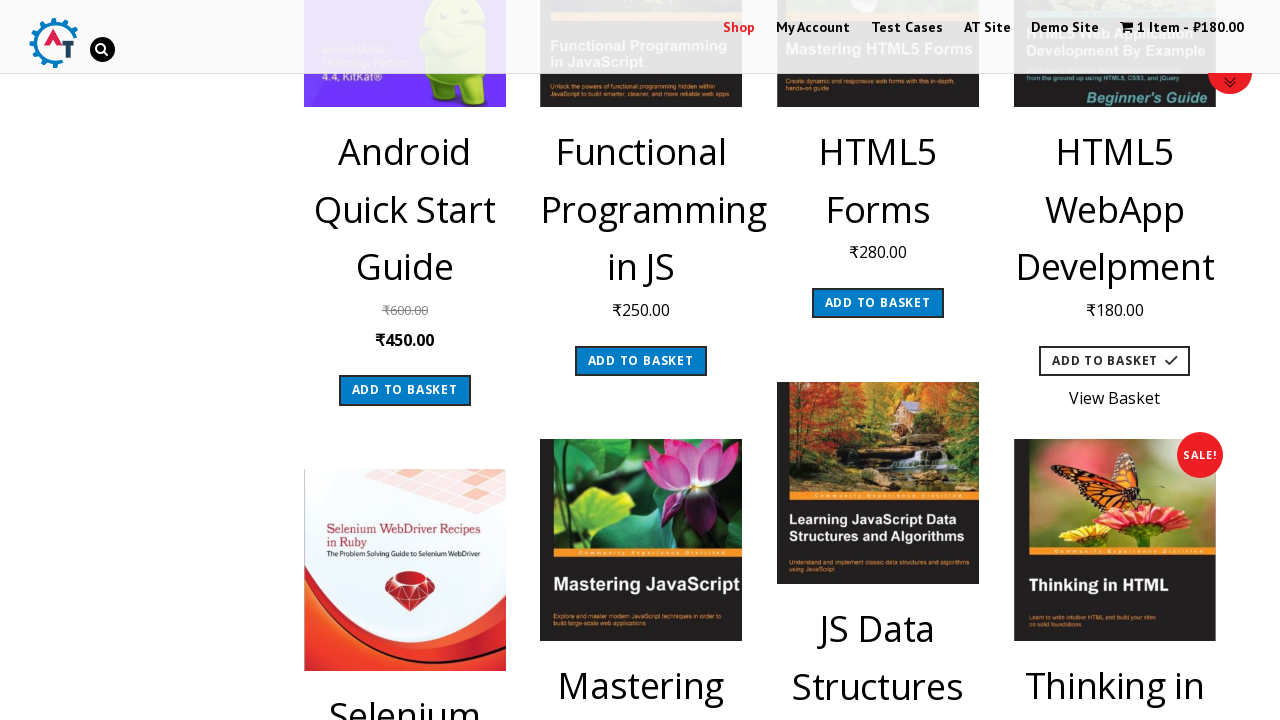

Verified cart contains 1 item
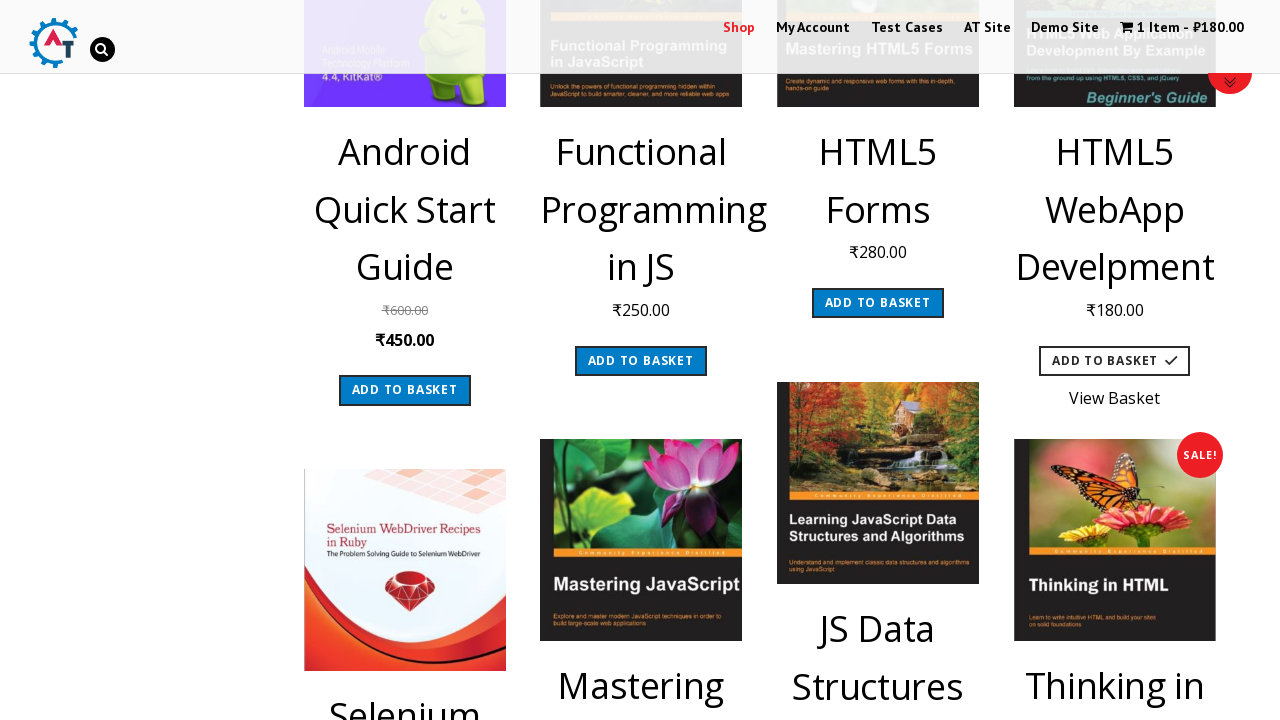

Verified cart price is 180
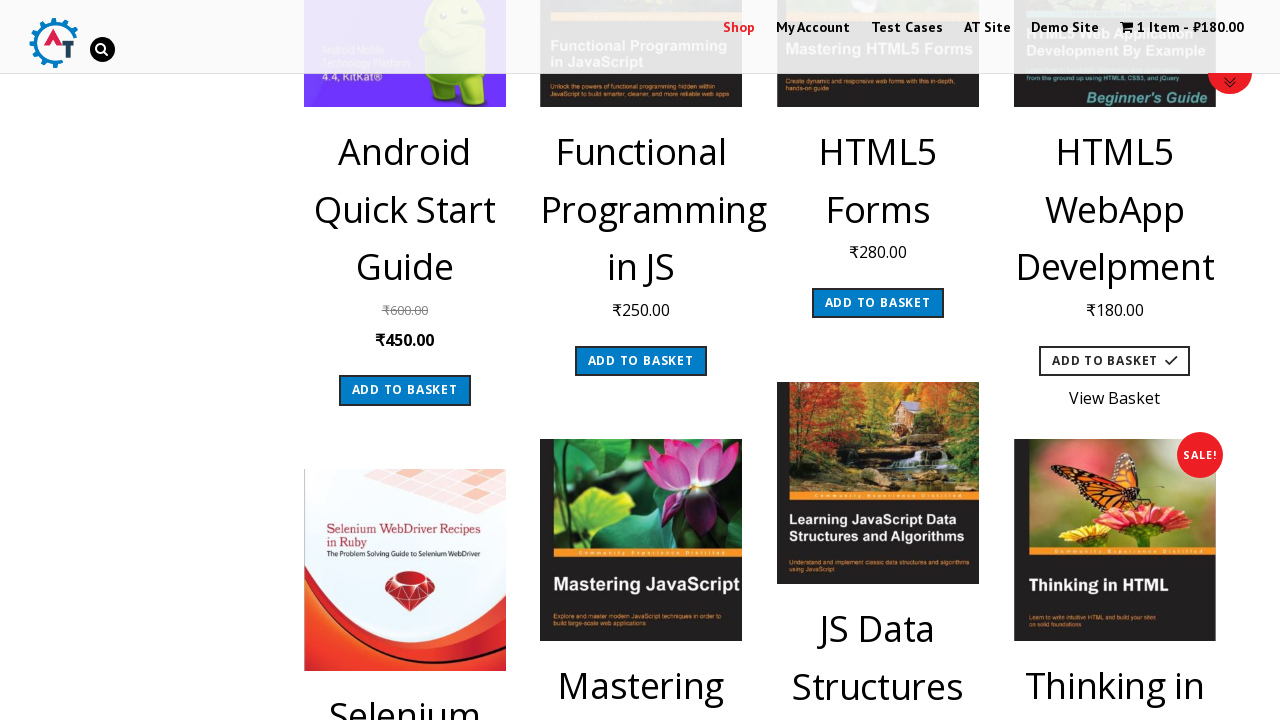

Clicked on cart menu to view cart at (1182, 28) on xpath=/html/body/div[1]/div[1]/header/div[2]/nav/ul/li[6]/a
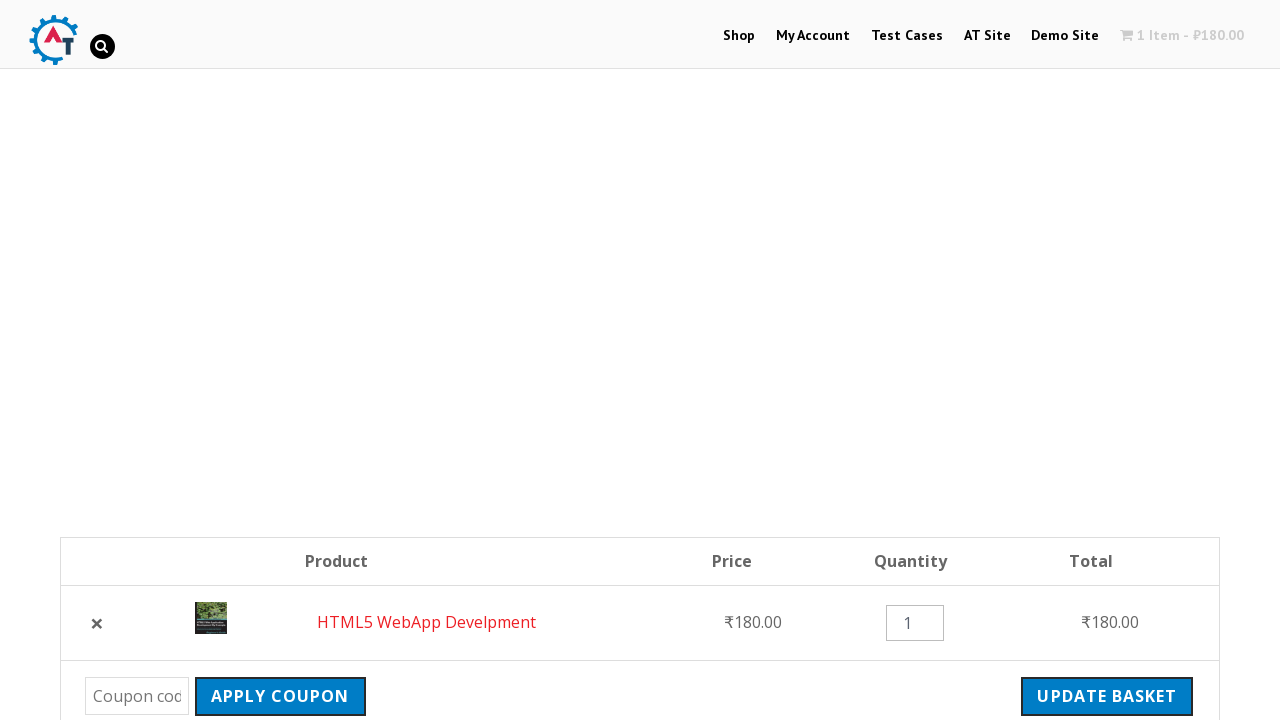

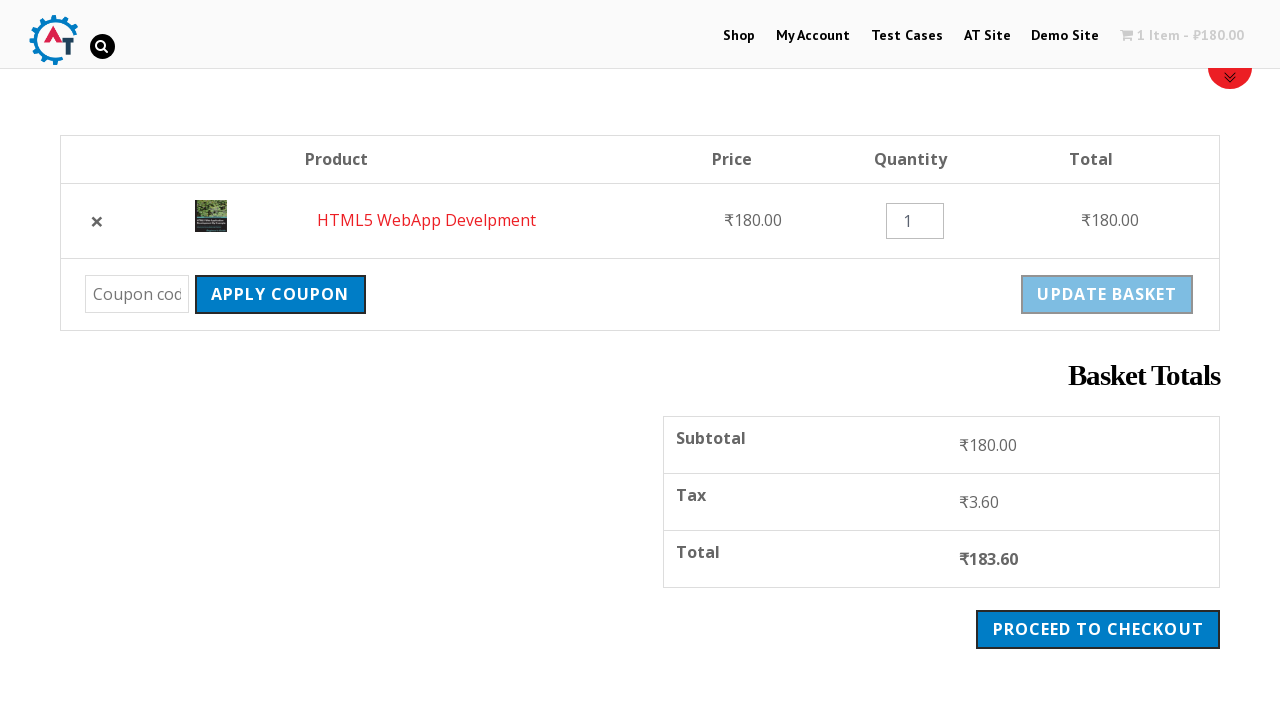